Tests URL blocking functionality by intercepting and blocking a specific image URL, then navigating to a webpage and verifying the page title contains expected text.

Starting URL: https://bonigarcia.dev/selenium-webdriver-java/

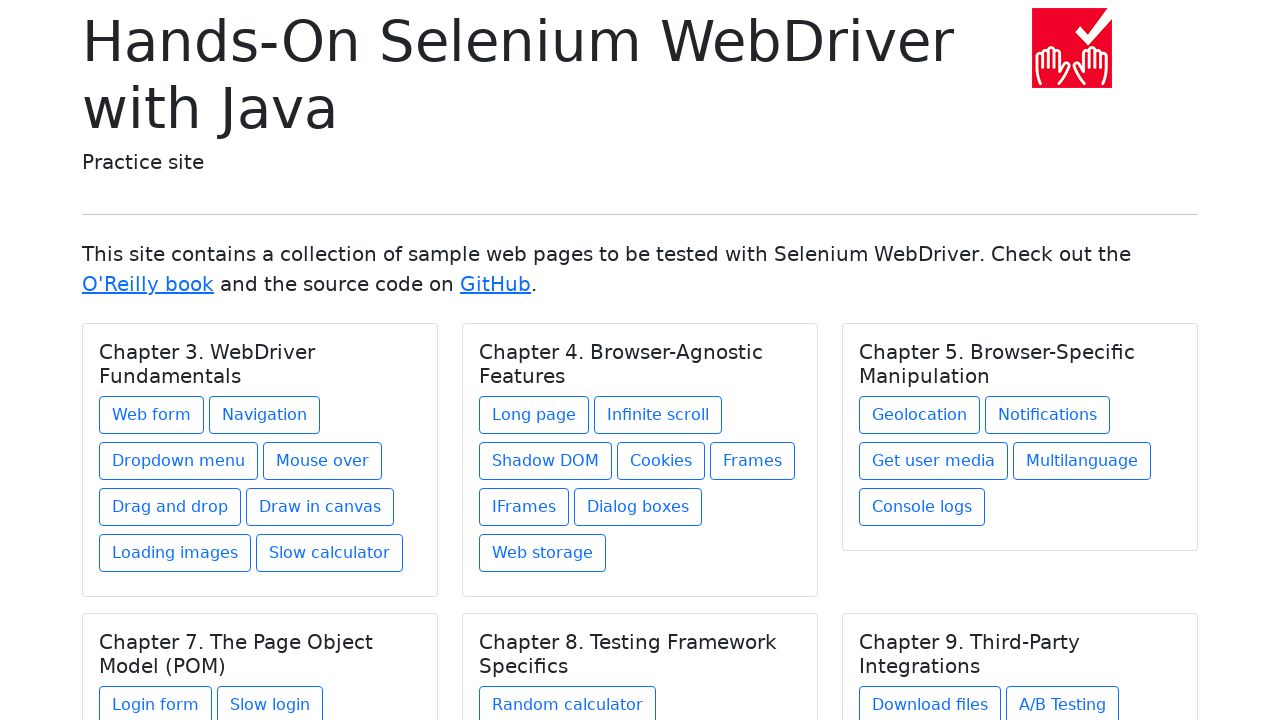

Set up route interception to block image URL
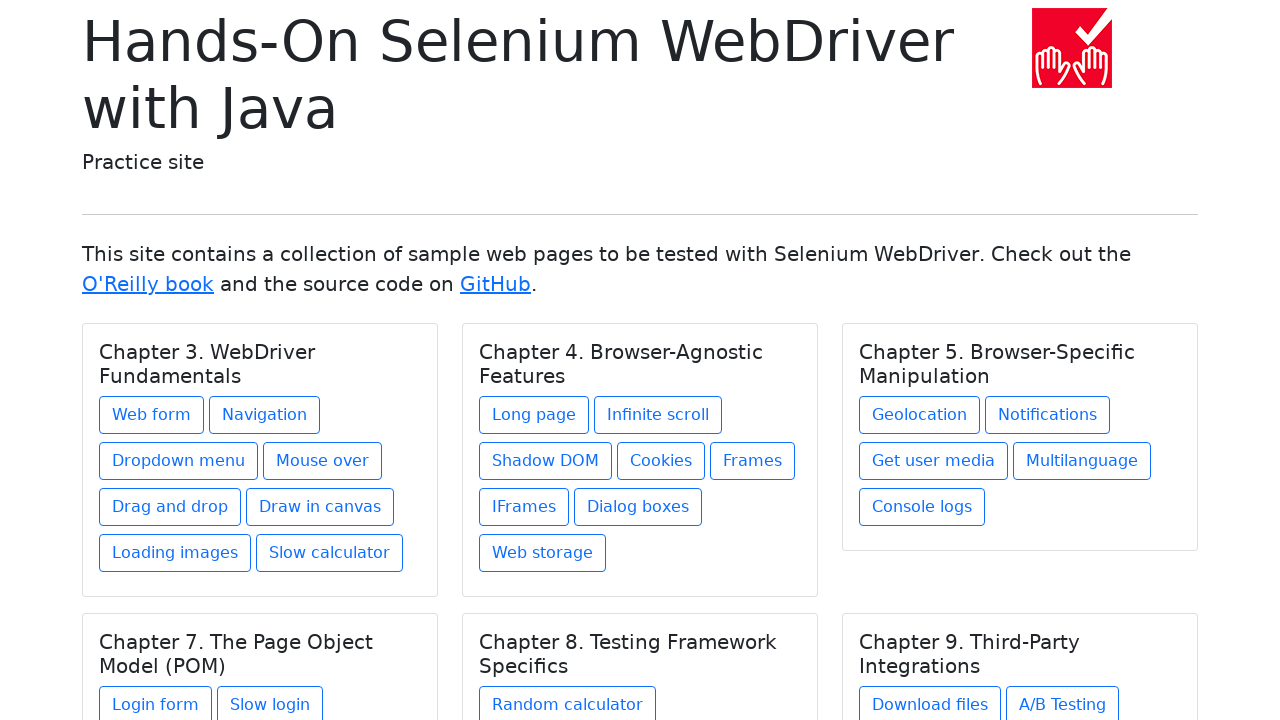

Navigated to starting URL with URL blocking active
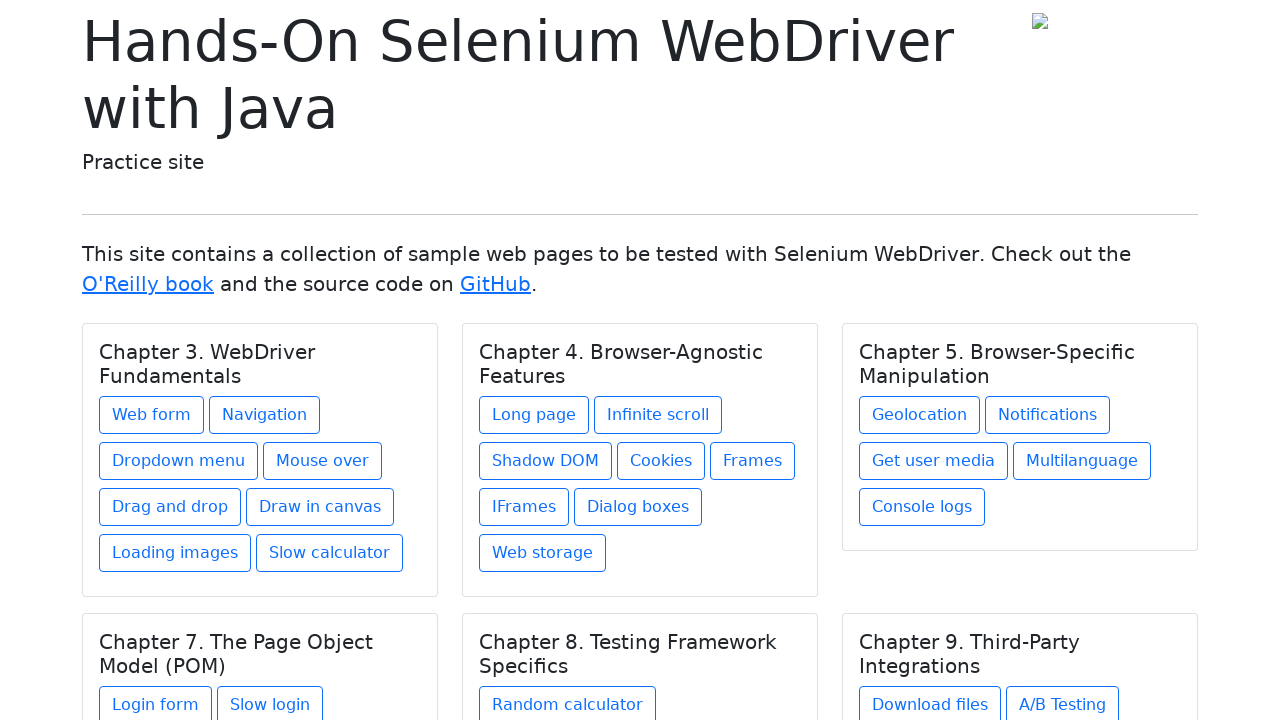

Verified page title contains 'Selenium WebDriver'
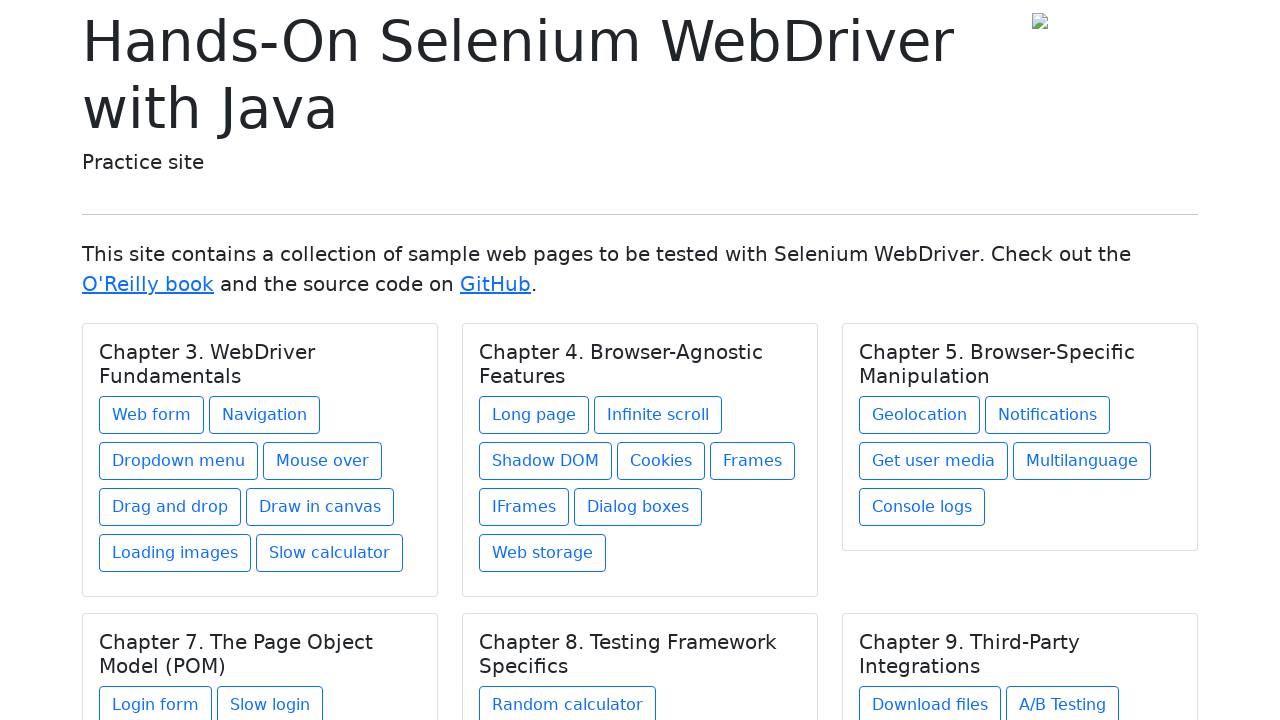

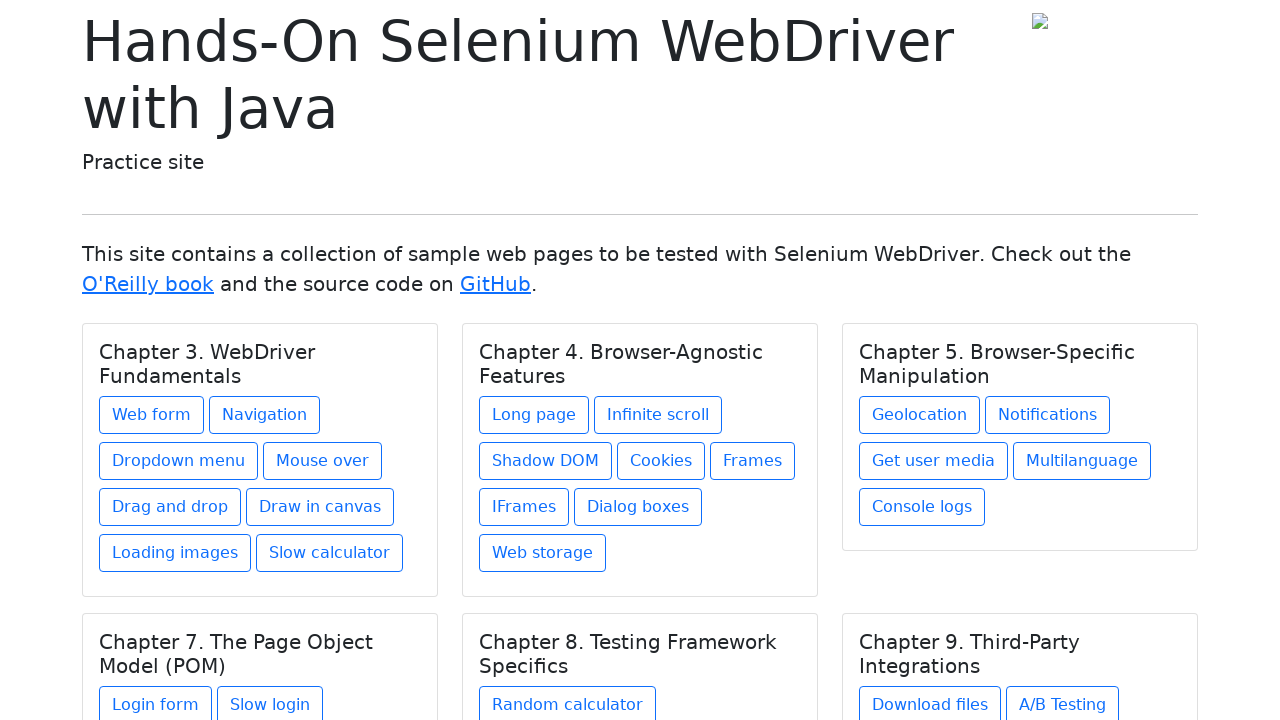